Navigates to Binance homepage and verifies that the page loads successfully

Starting URL: https://www.binance.com

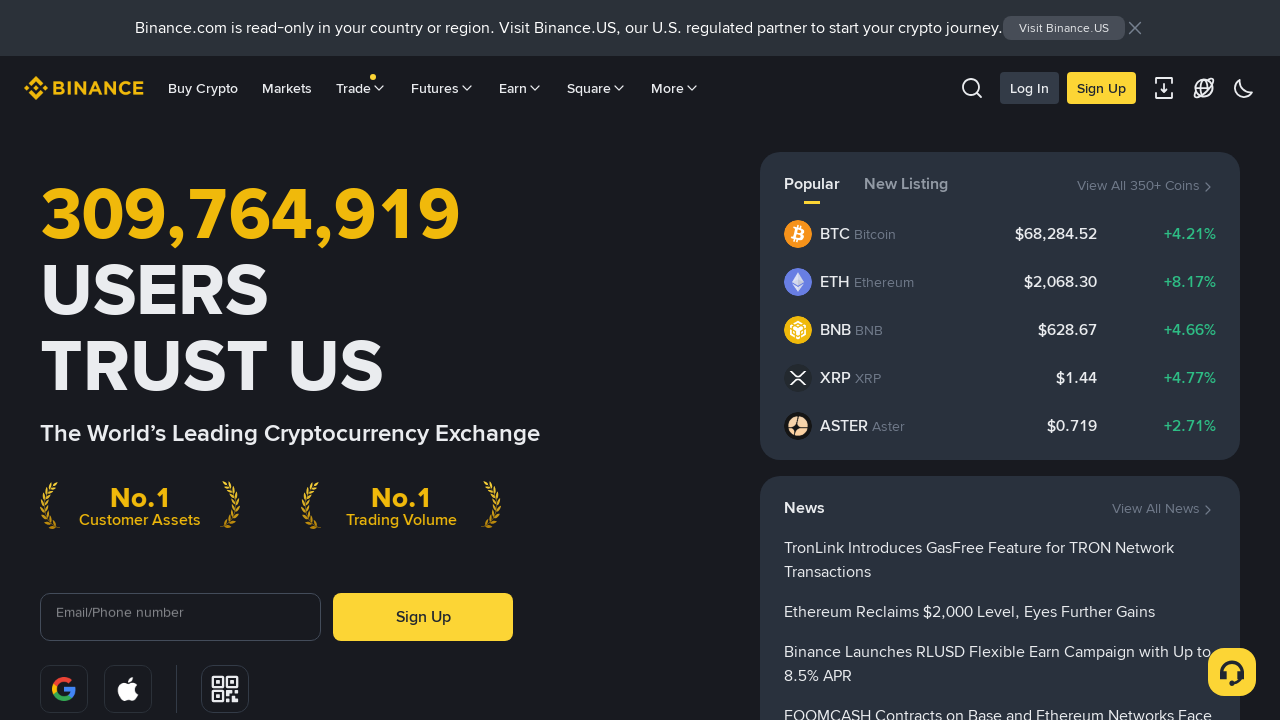

Waited for network idle state - page content fully loaded
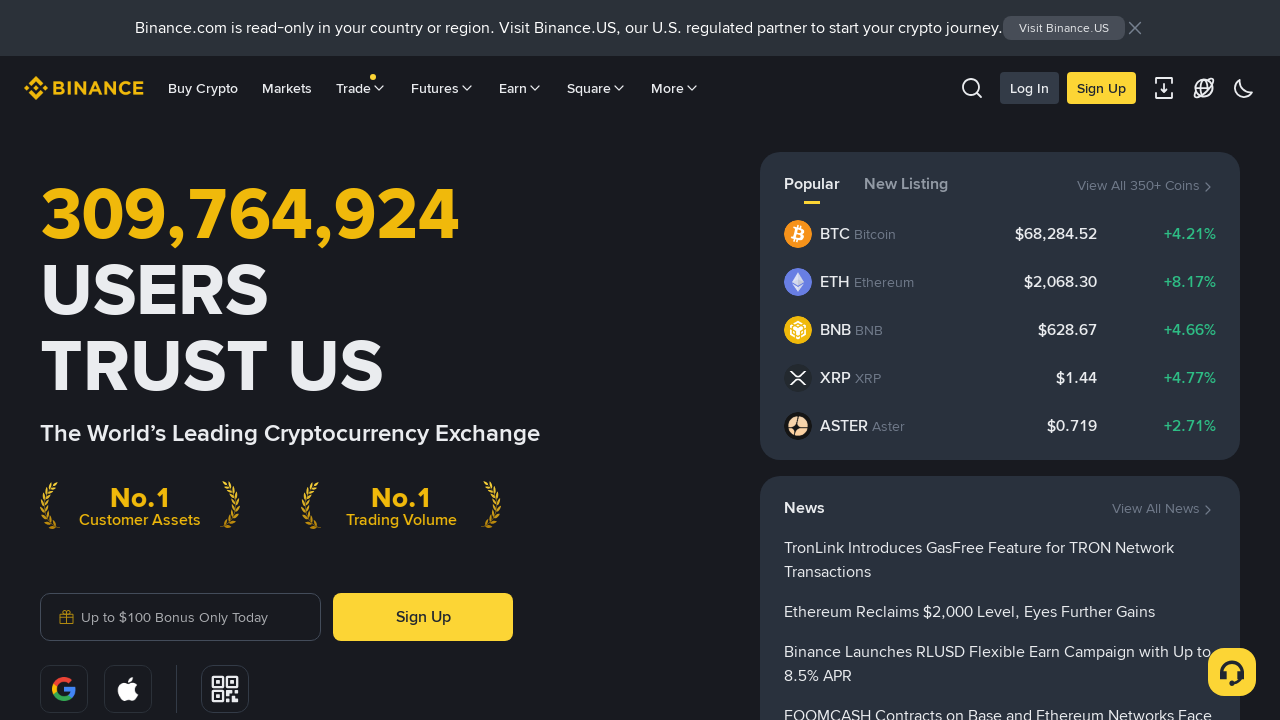

Verified body element is present - Binance homepage loaded successfully
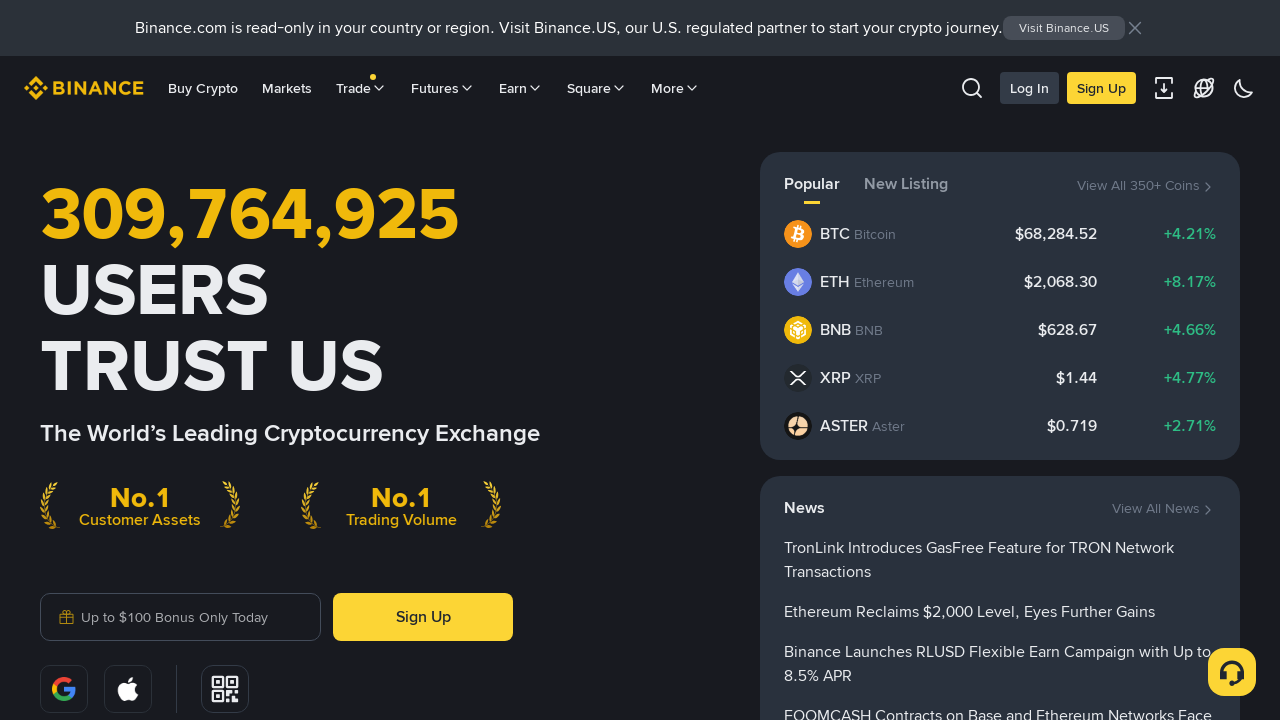

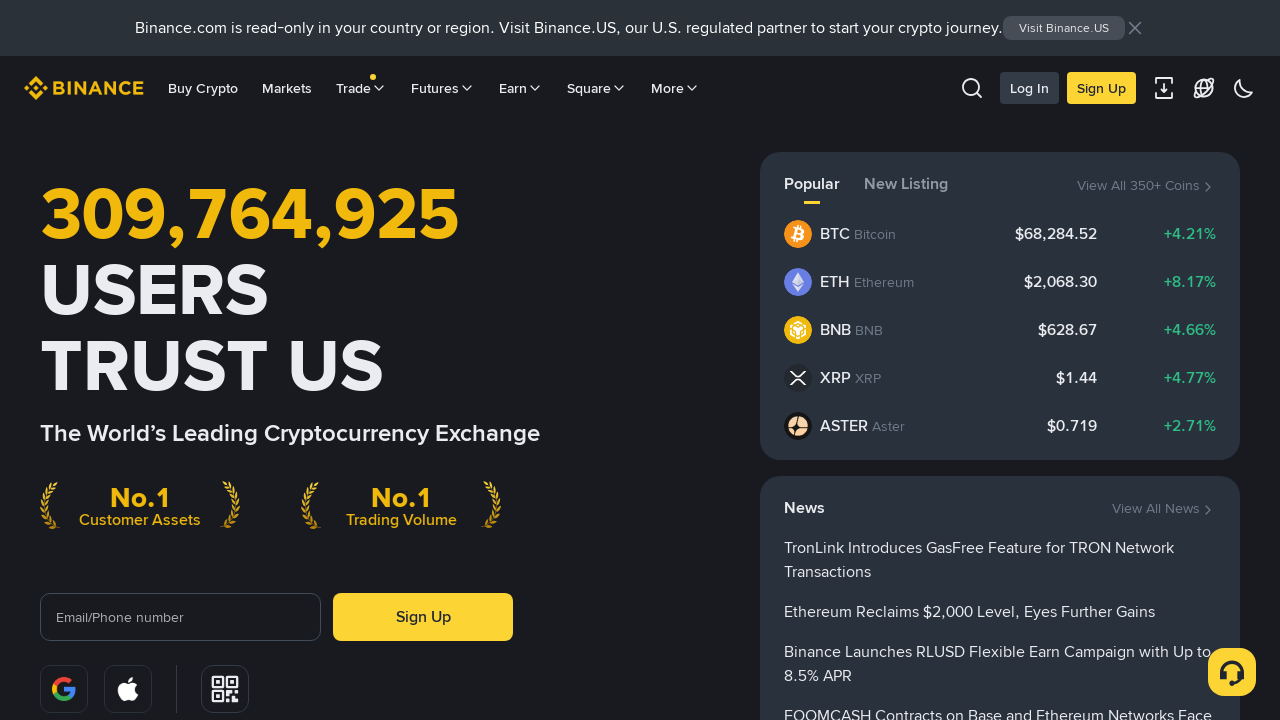